Tests nested iframe handling by switching between parent and child frames and verifying text content in each frame

Starting URL: https://demoqa.com/nestedframes

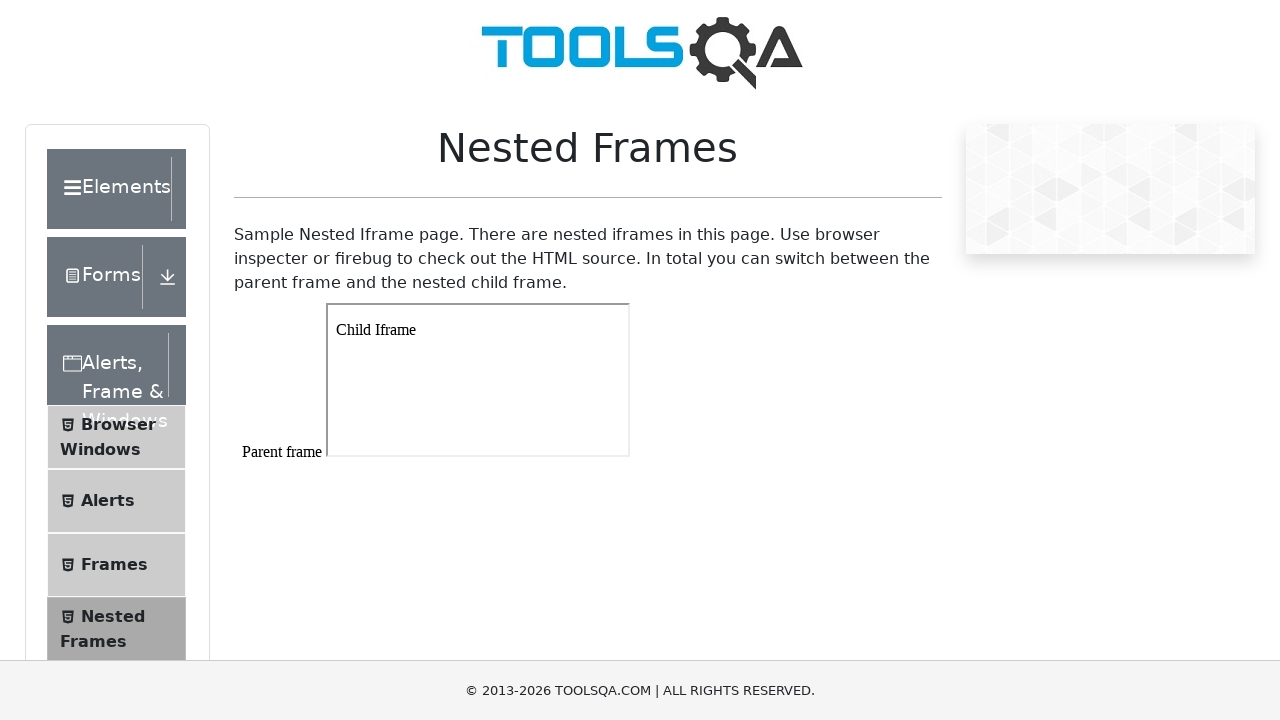

Navigated to nested frames test page
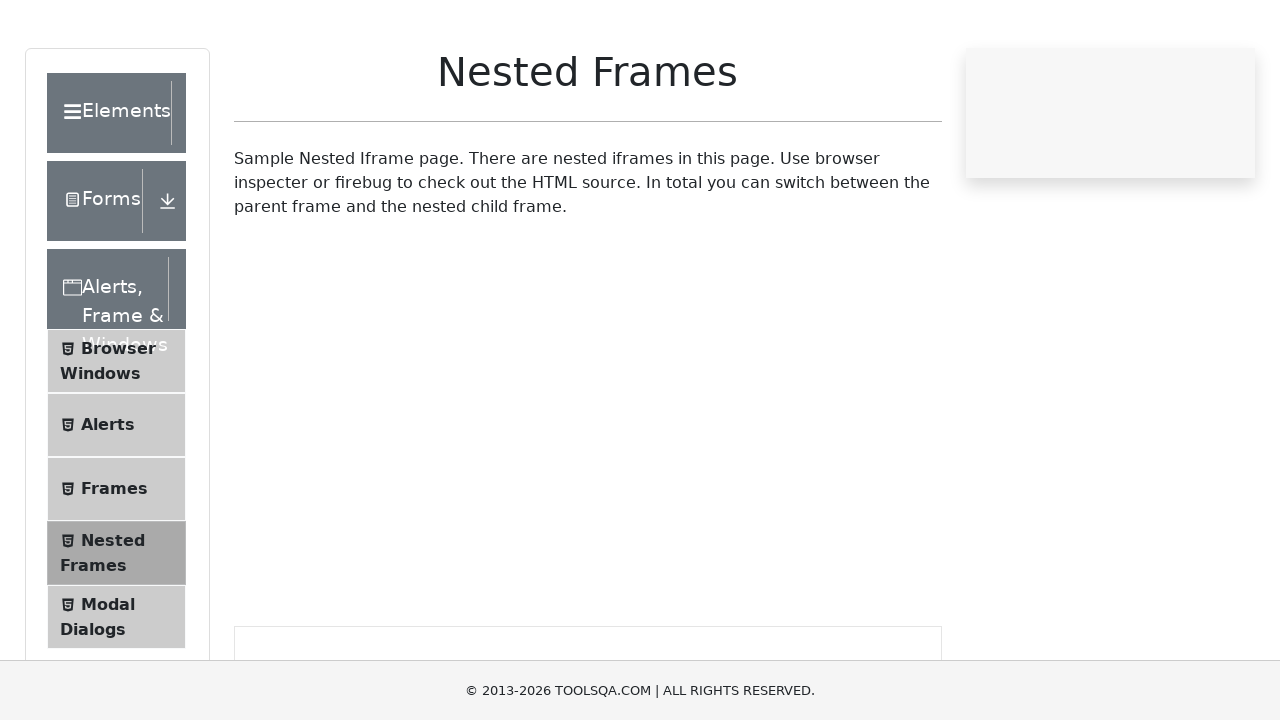

Located parent frame with id 'frame1'
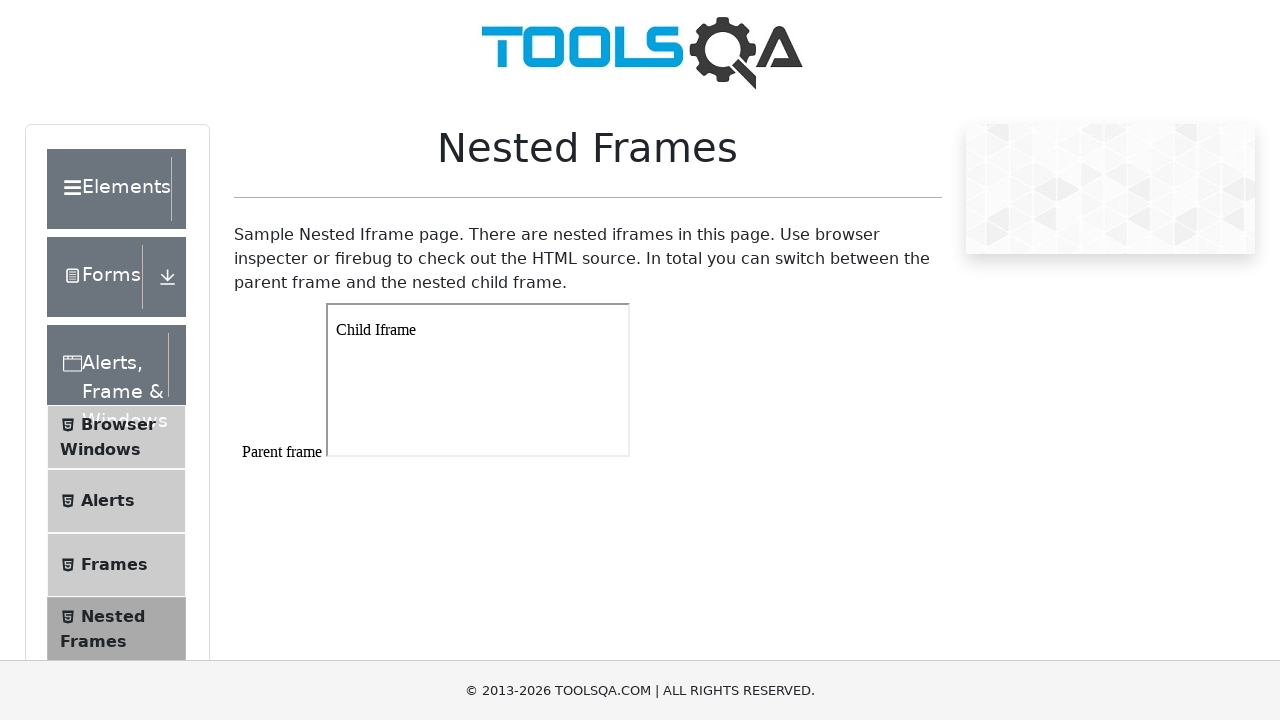

Verified 'Parent frame' text is present in parent frame
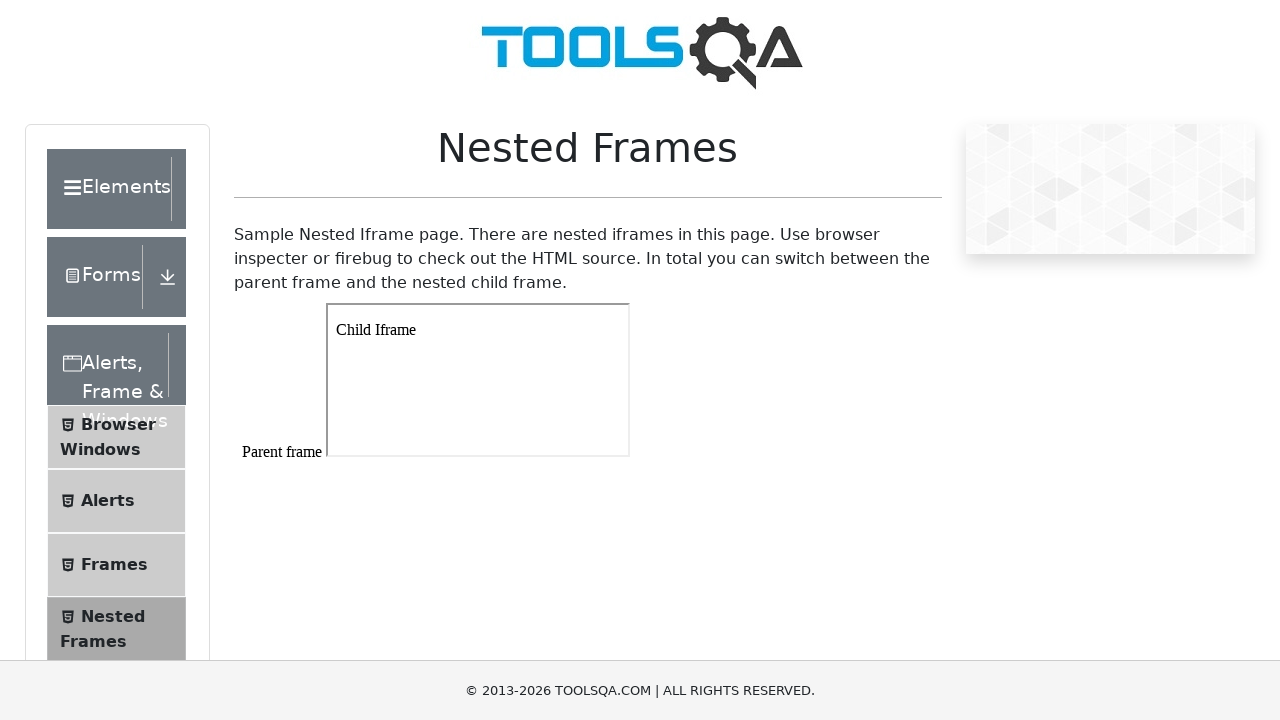

Located child iframe within parent frame
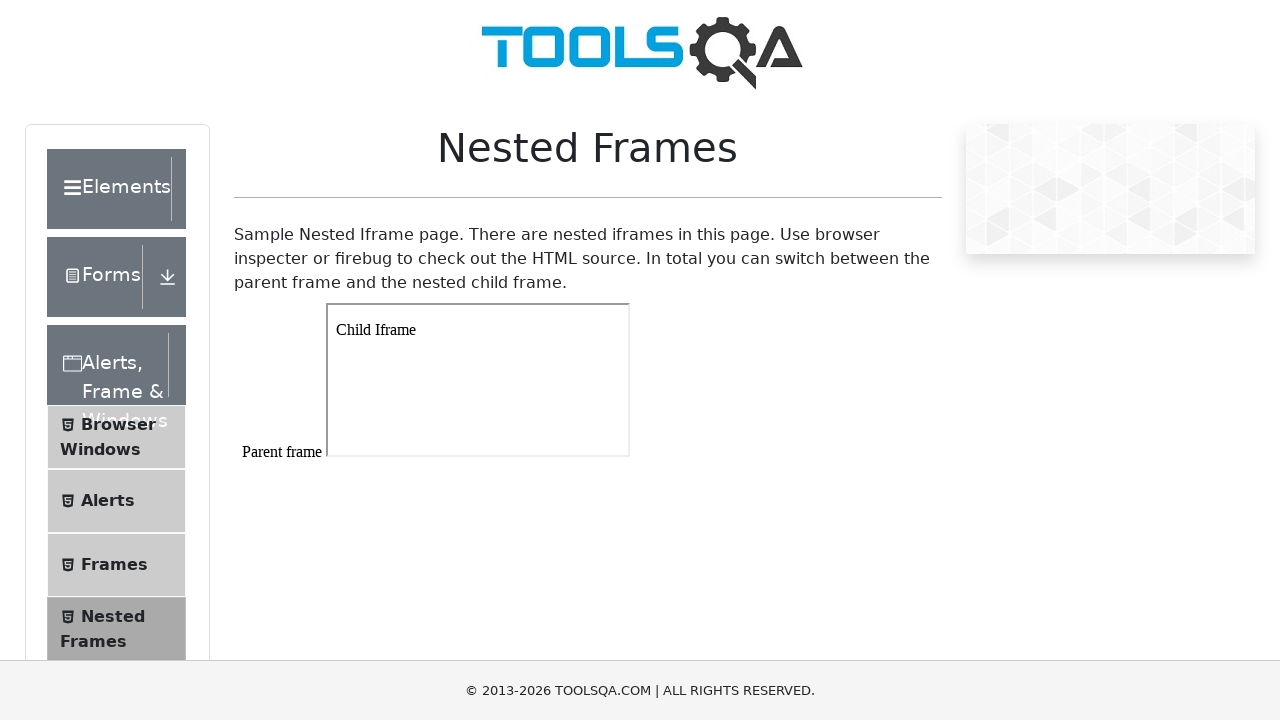

Verified 'Child Iframe' text is present in child frame
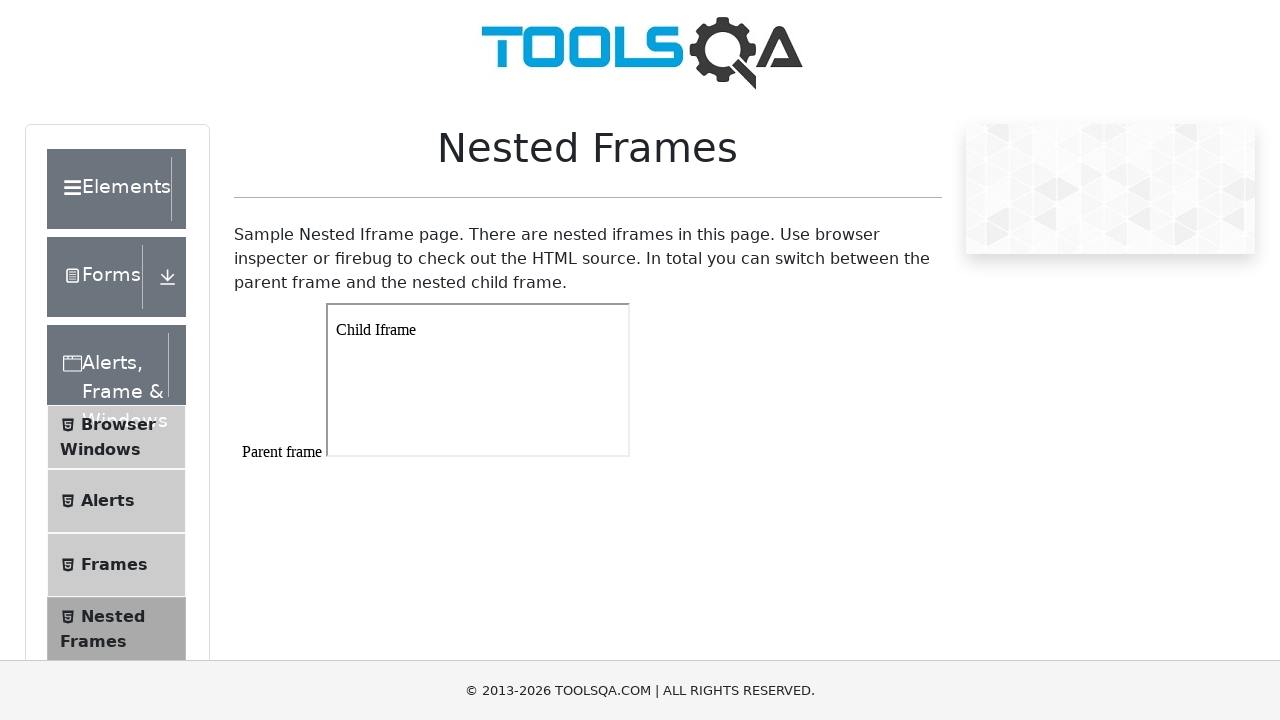

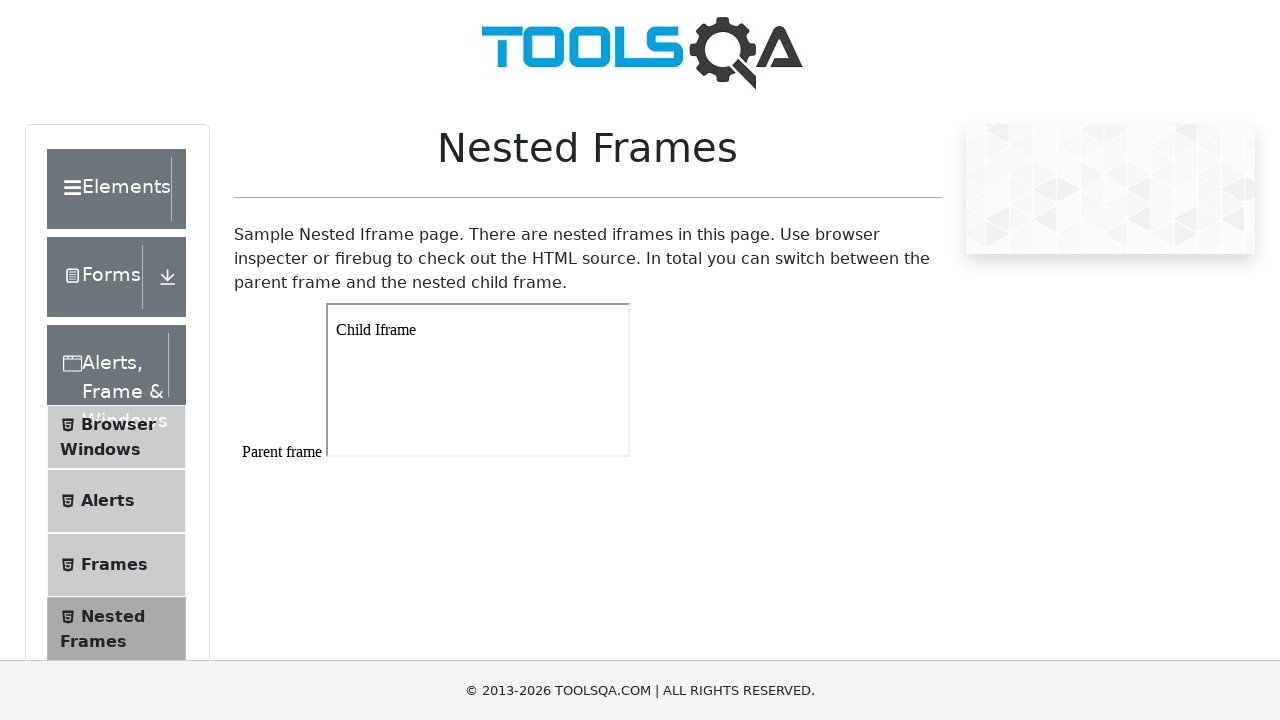